Tests dynamic element loading by clicking a start button and waiting for a welcome message to appear on the page.

Starting URL: http://syntaxprojects.com/dynamic-elements-loading.php

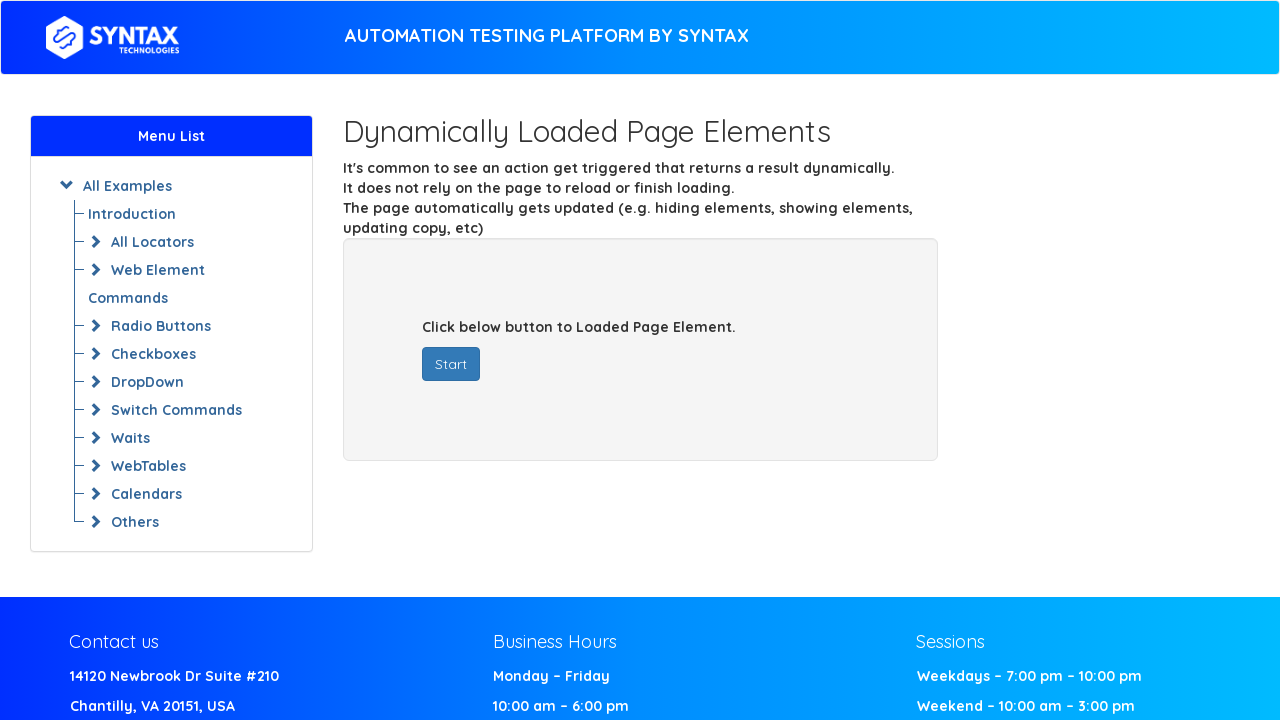

Navigated to dynamic elements loading page
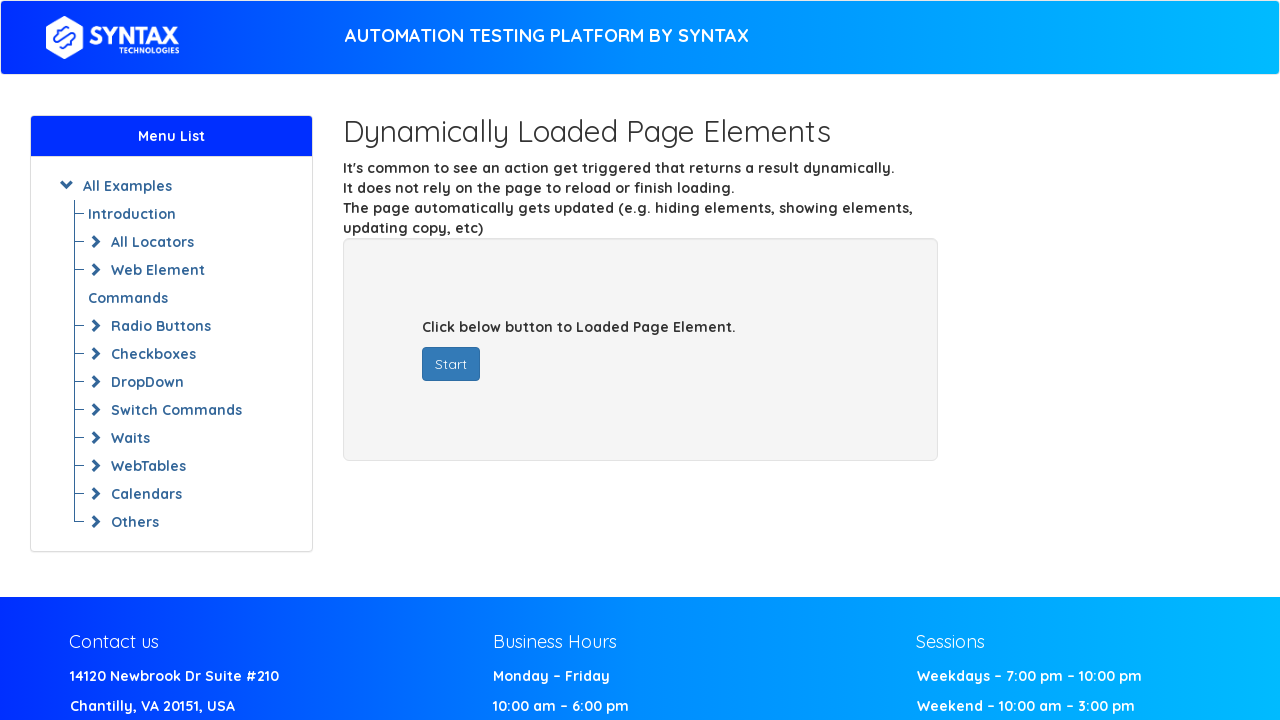

Clicked the start button at (451, 364) on #startButton
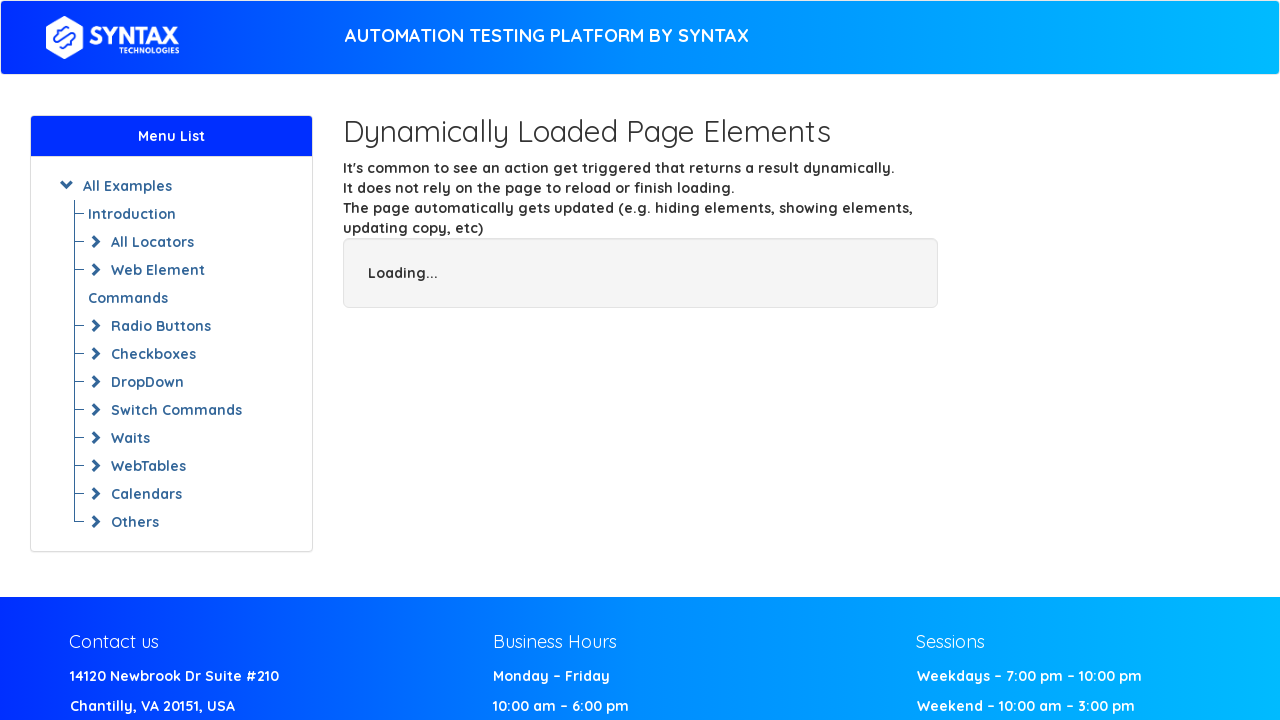

Welcome message appeared on the page
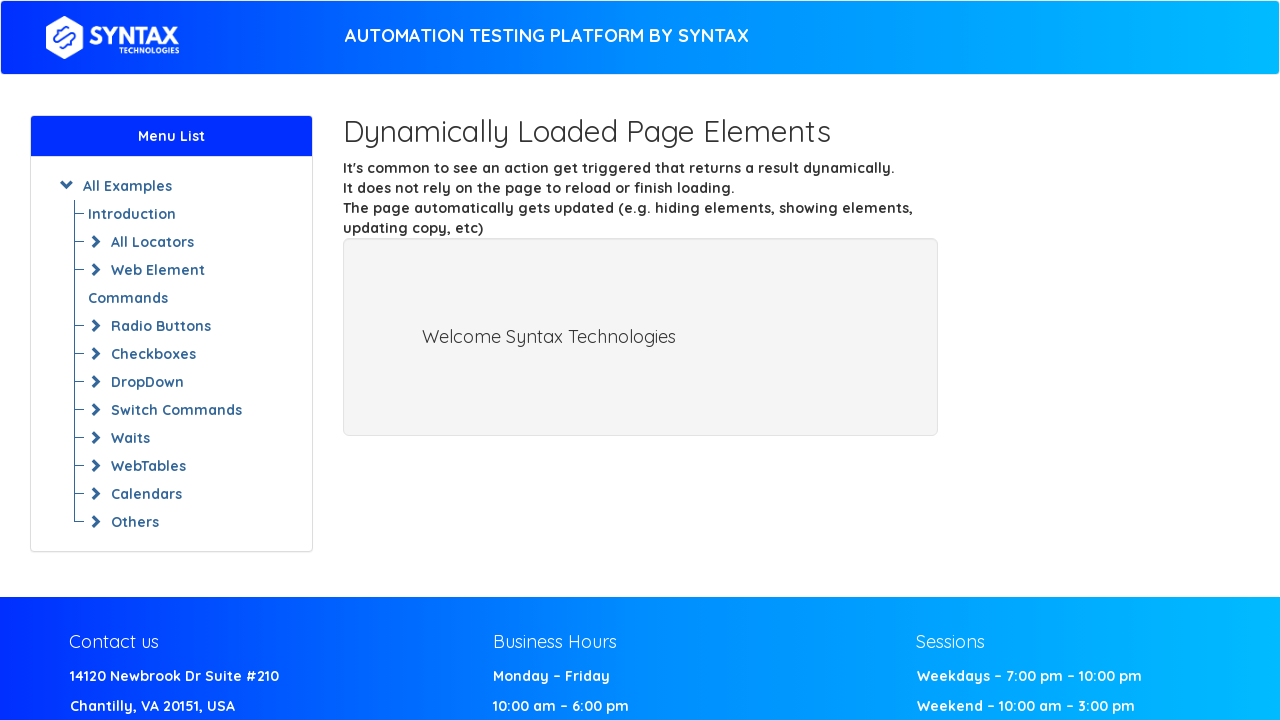

Retrieved welcome text: Welcome Syntax Technologies
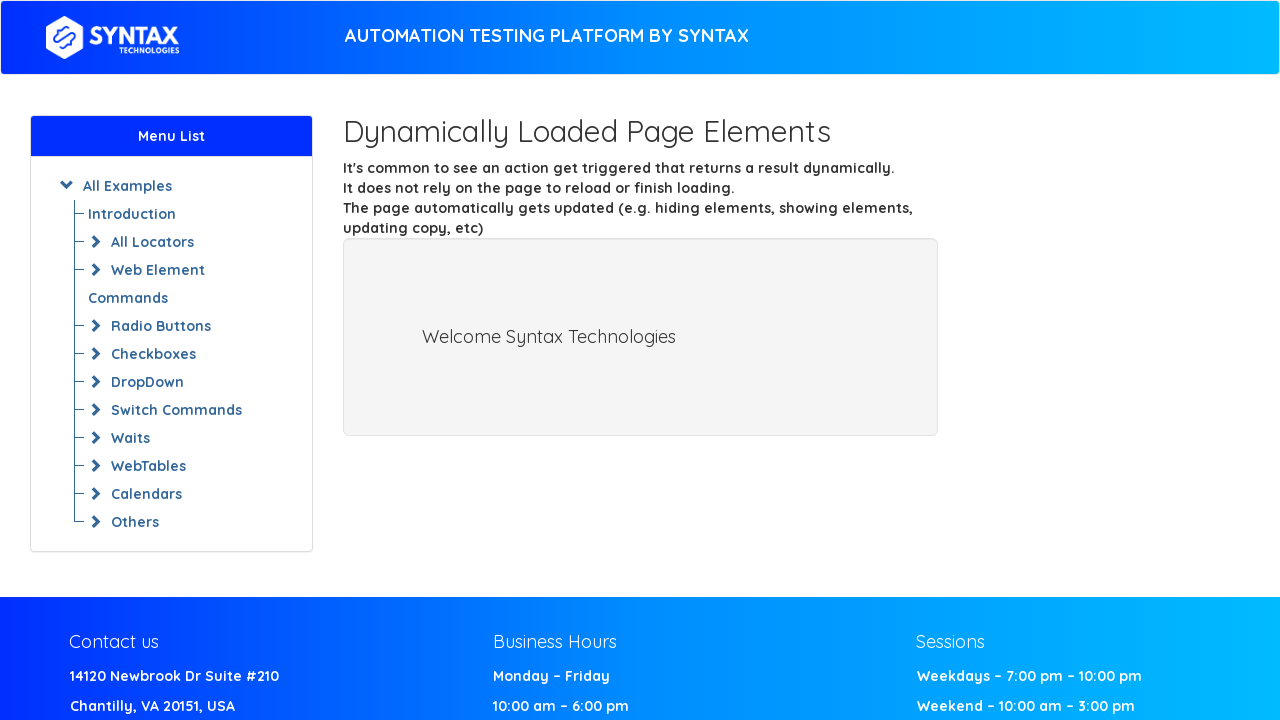

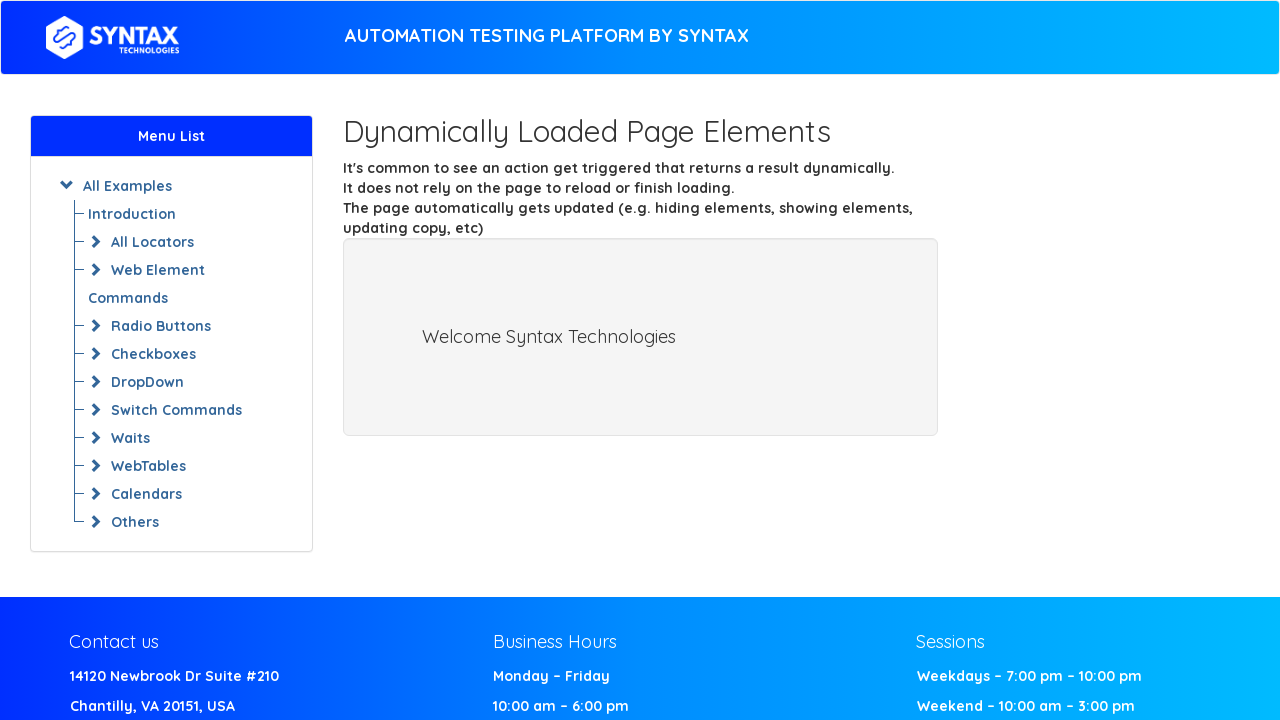